Tests right-click context menu functionality by performing a right-click action on a specific element

Starting URL: https://swisnl.github.io/jQuery-contextMenu/demo.html

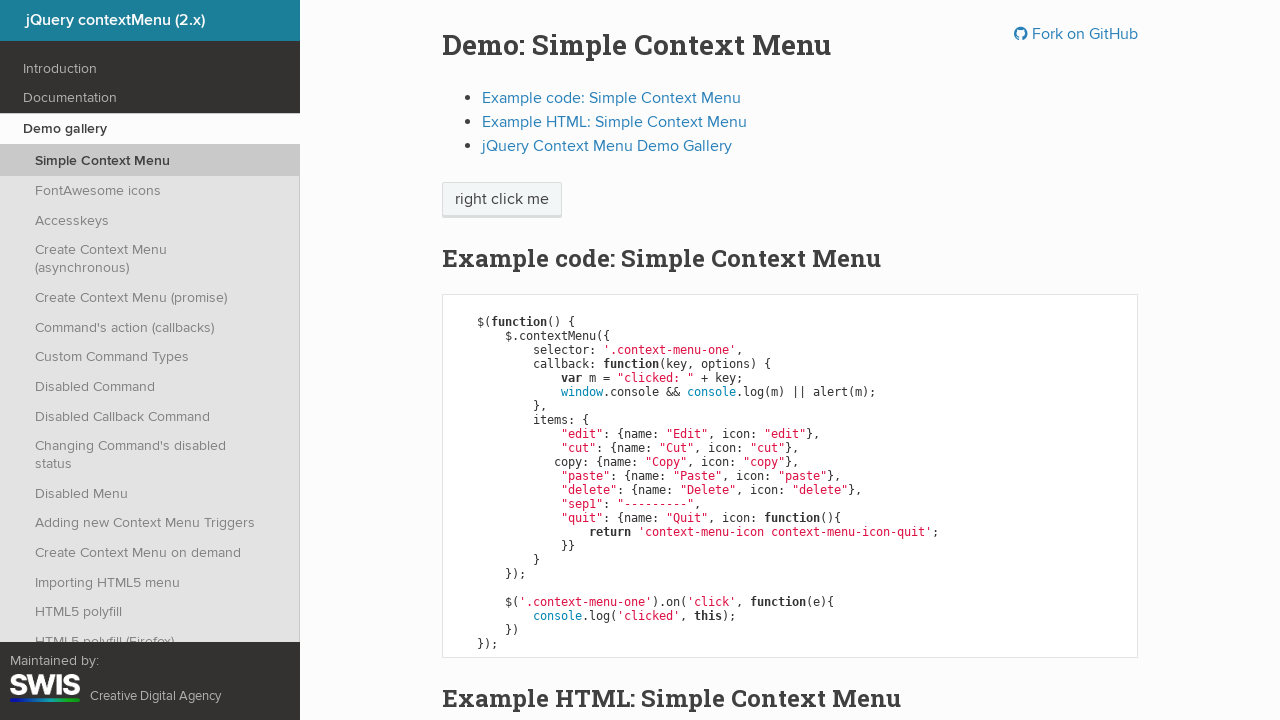

Located the context menu trigger element
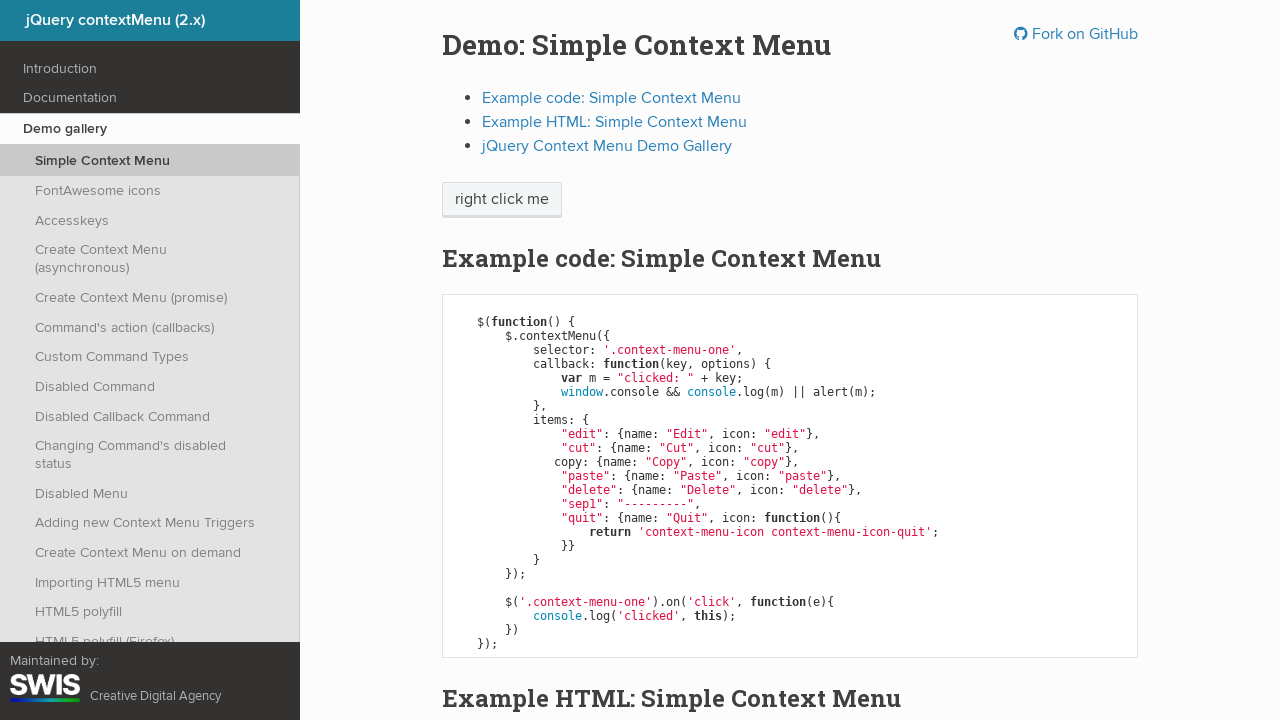

Performed right-click on the context menu trigger element at (502, 200) on xpath=//span[@class='context-menu-one btn btn-neutral']
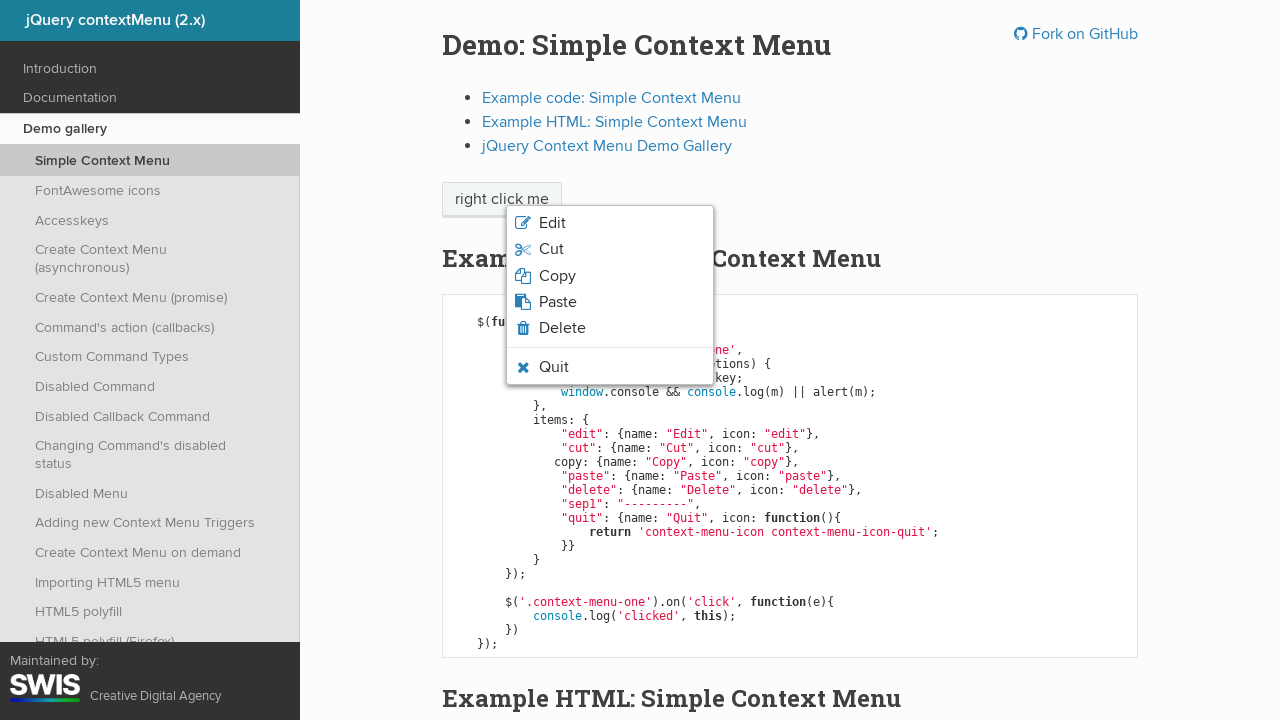

Waited 4 seconds for context menu to appear
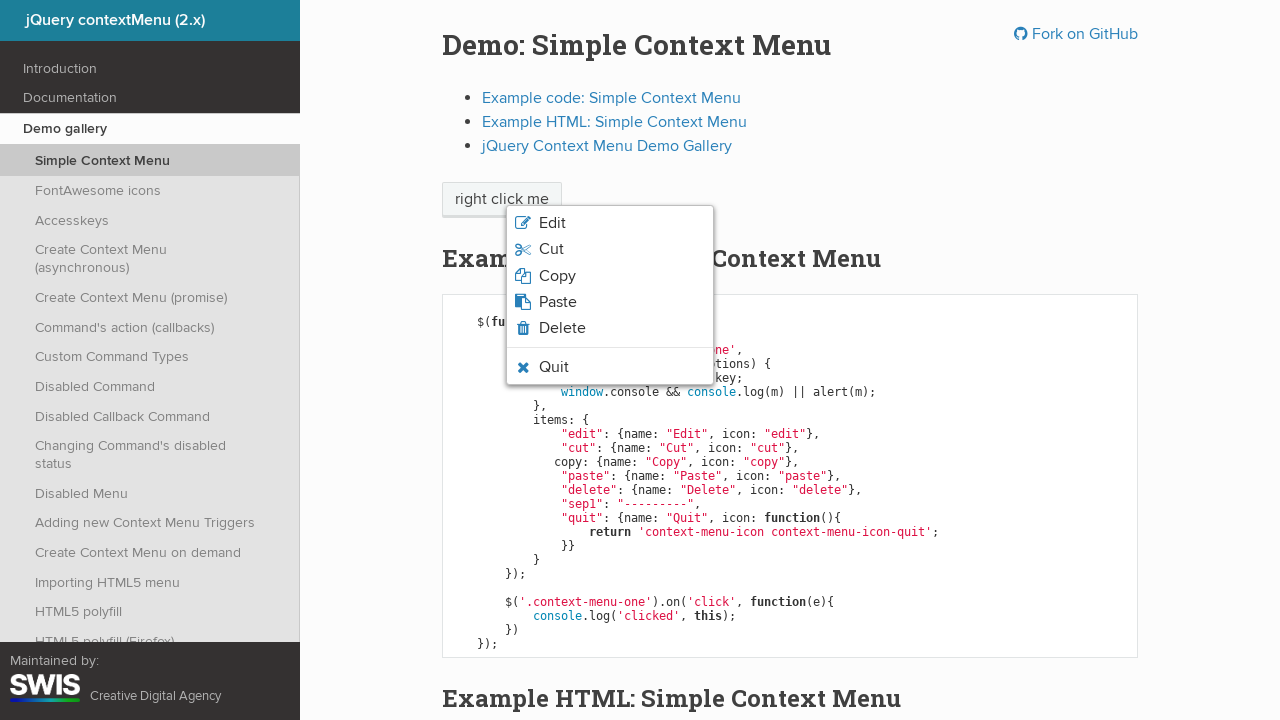

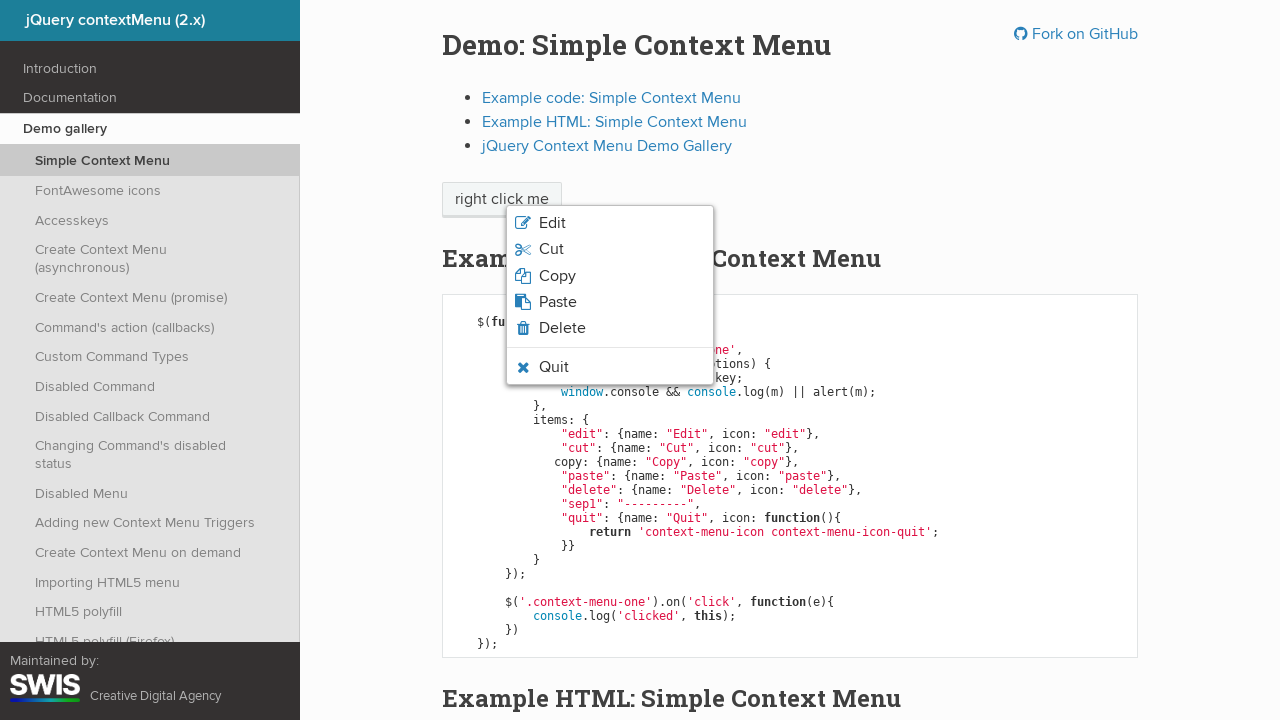